Tests navigation between two websites (otto.de and wisequarter.com), verifying that their titles and URLs contain specific keywords, then navigates back and refreshes the page

Starting URL: https://www.otto.de

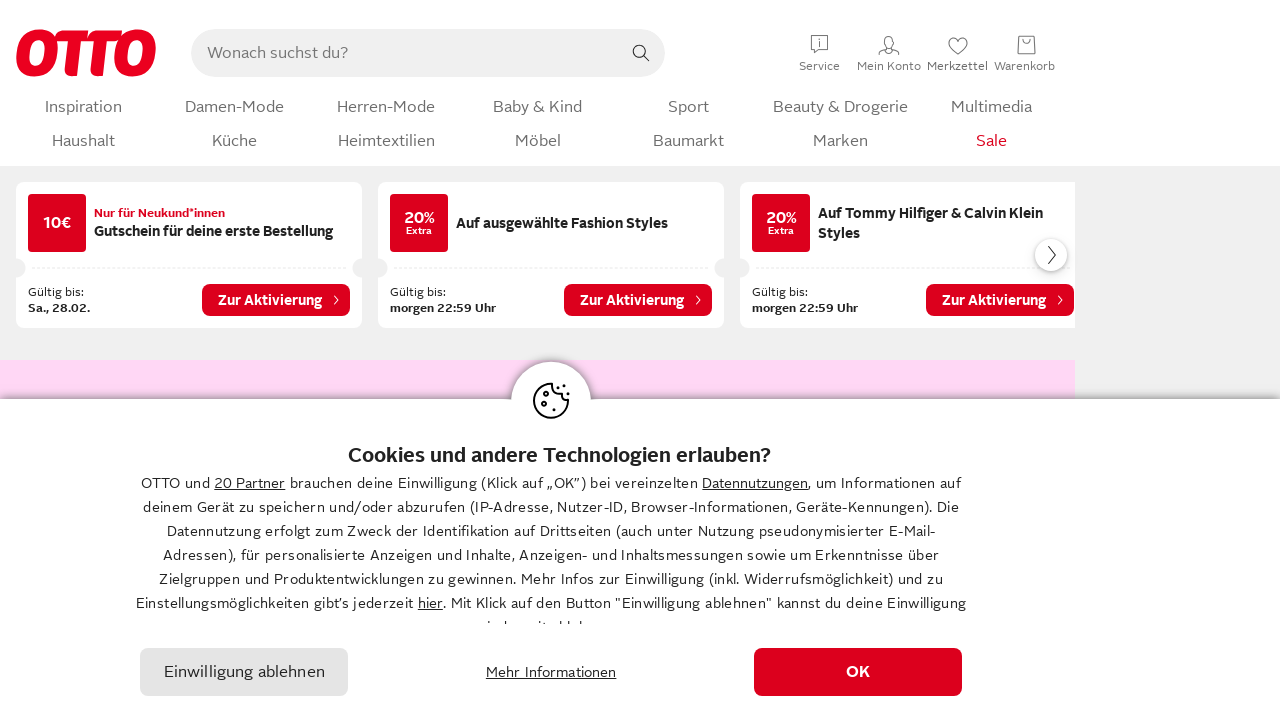

Retrieved current URL and page title from otto.de
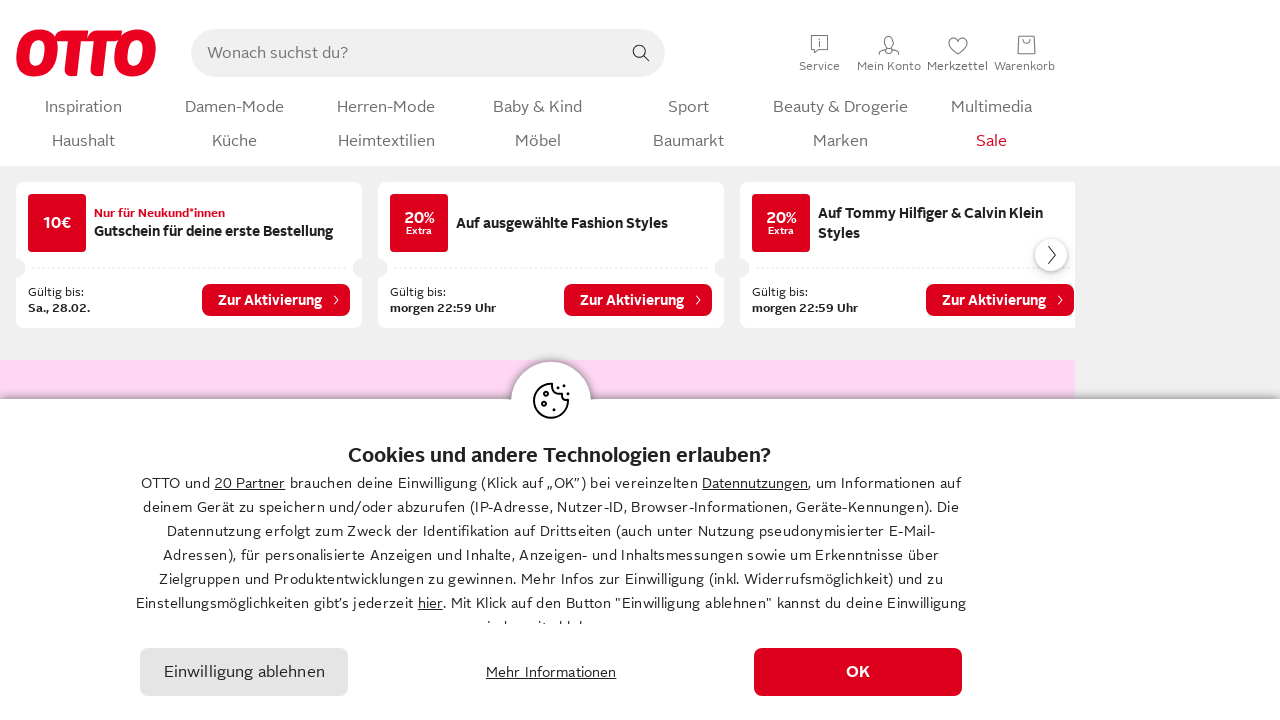

Verified that page title contains 'OTTO'
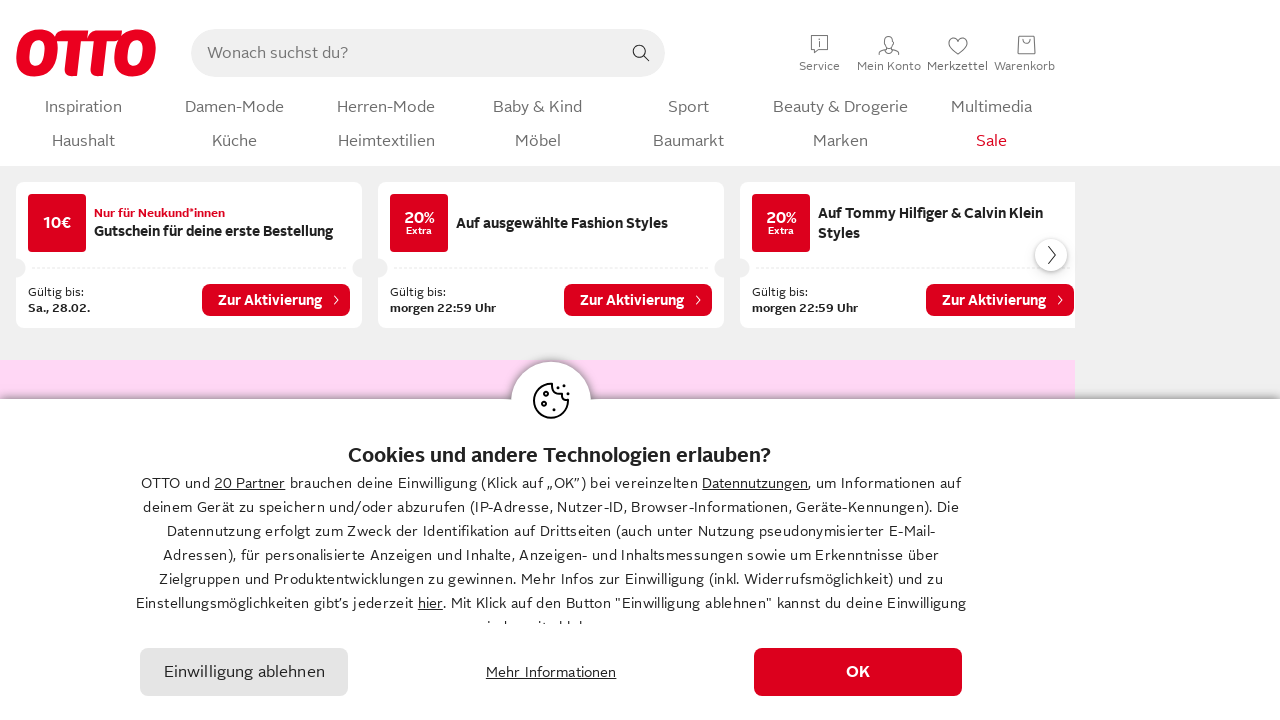

Verified that URL contains 'otto'
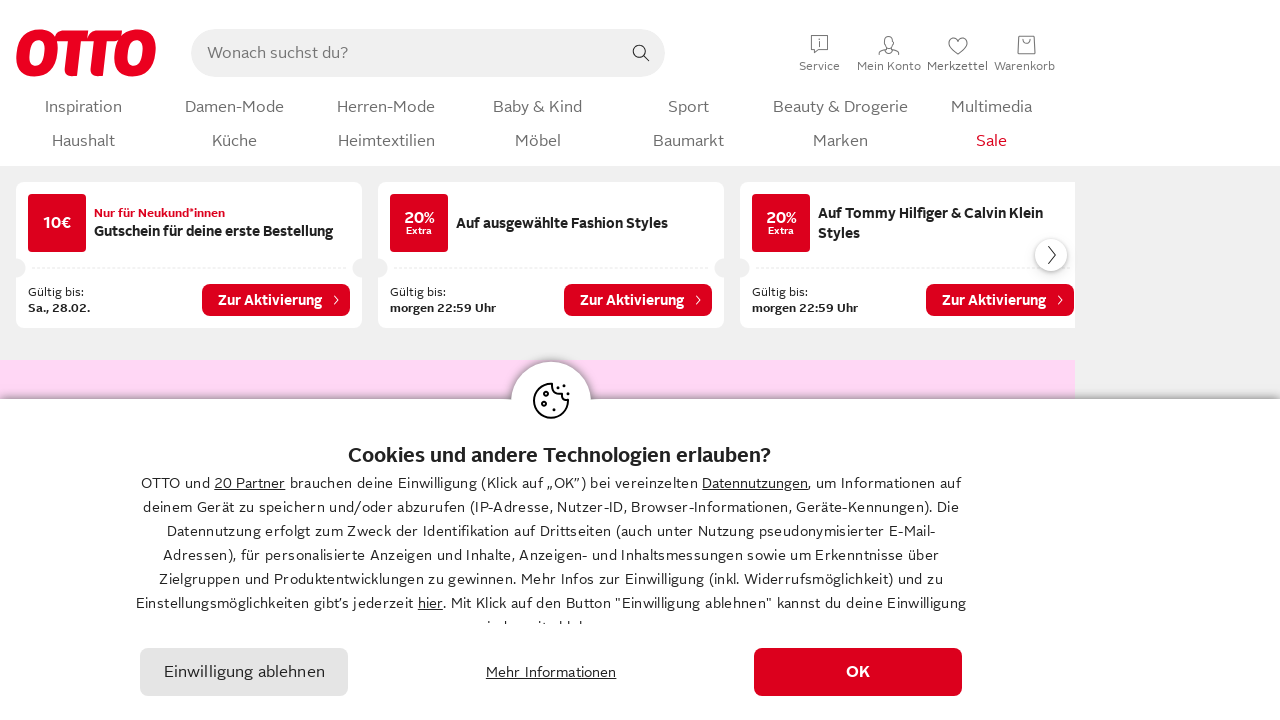

Navigated to wisequarter.com
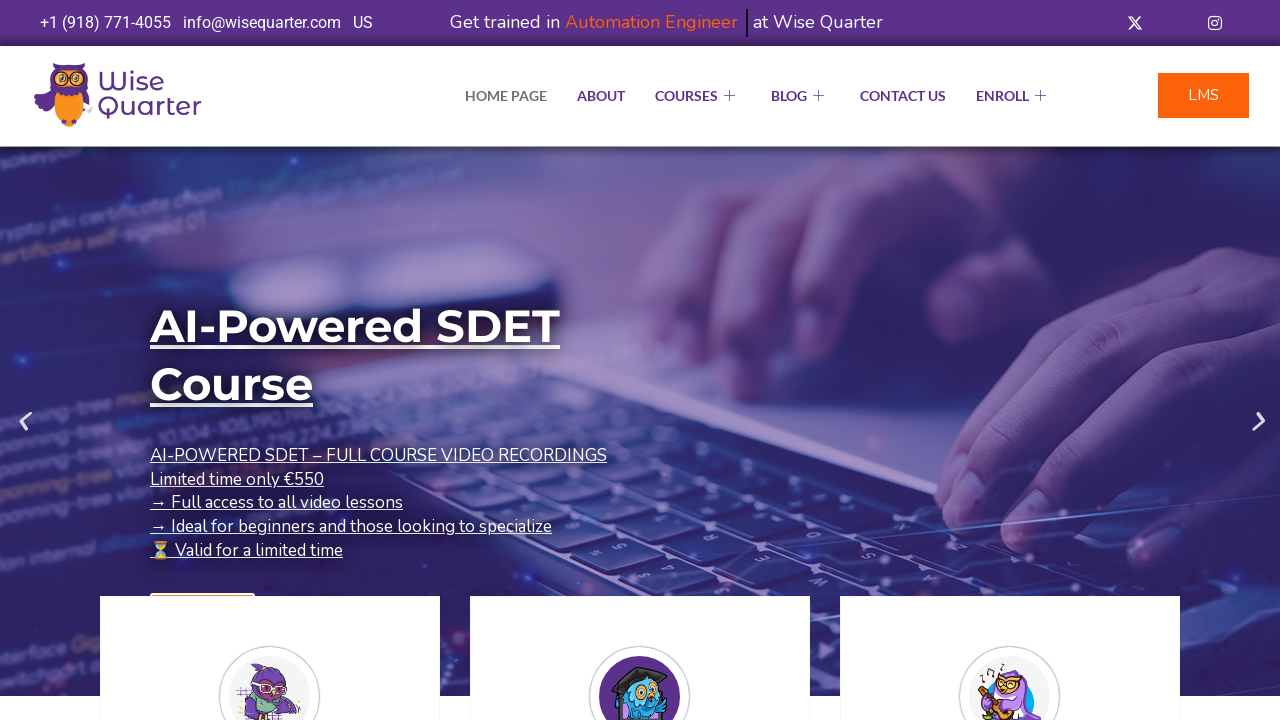

Retrieved page title from wisequarter.com
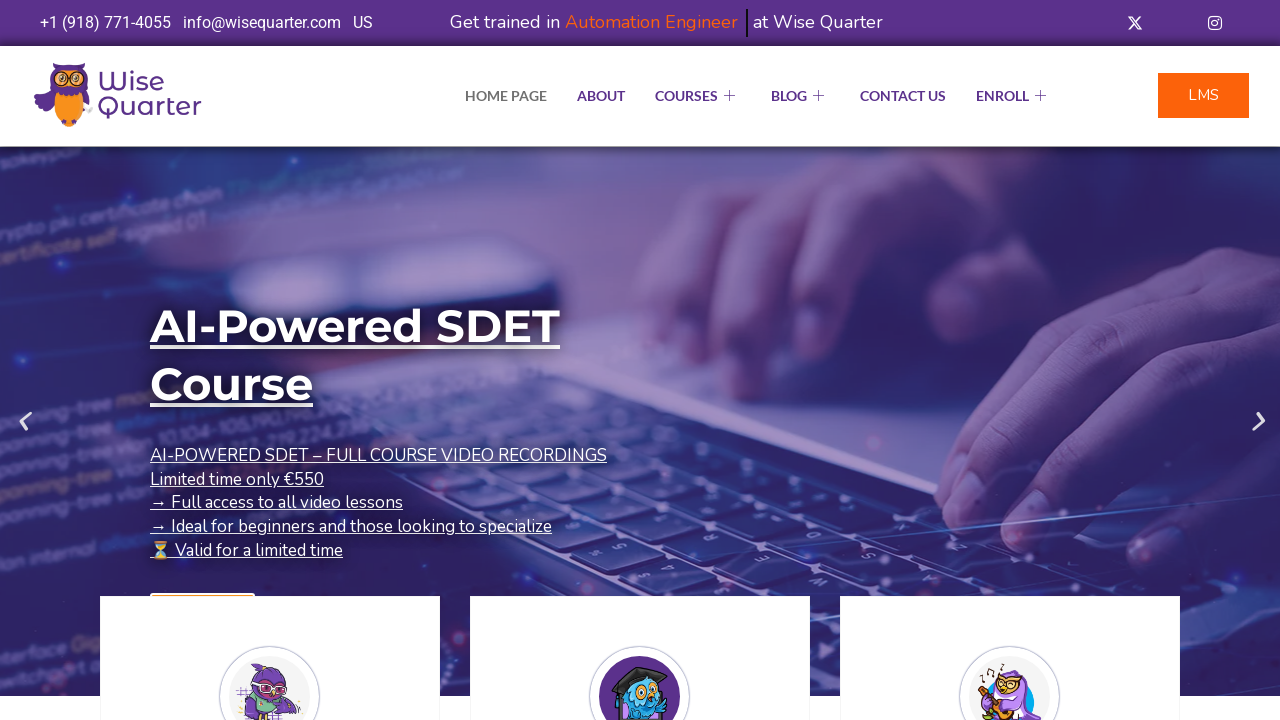

Verified that wisequarter.com title contains 'Quarter'
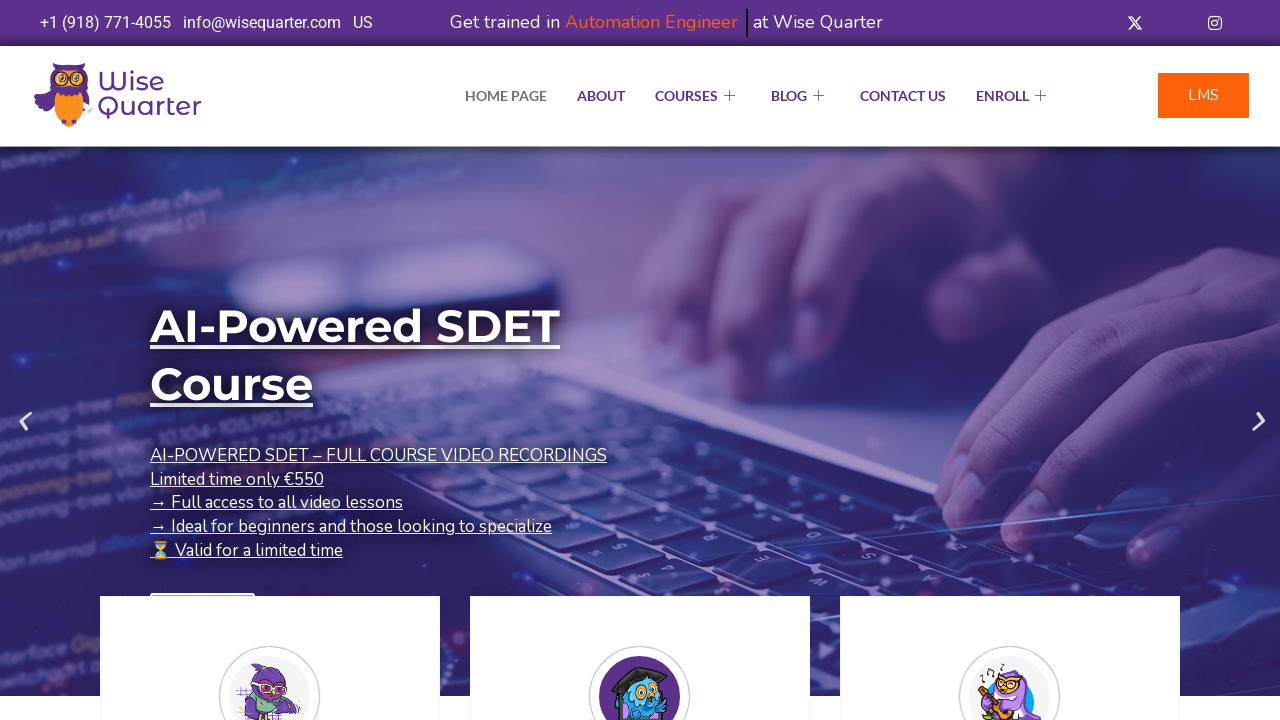

Navigated back to otto.de
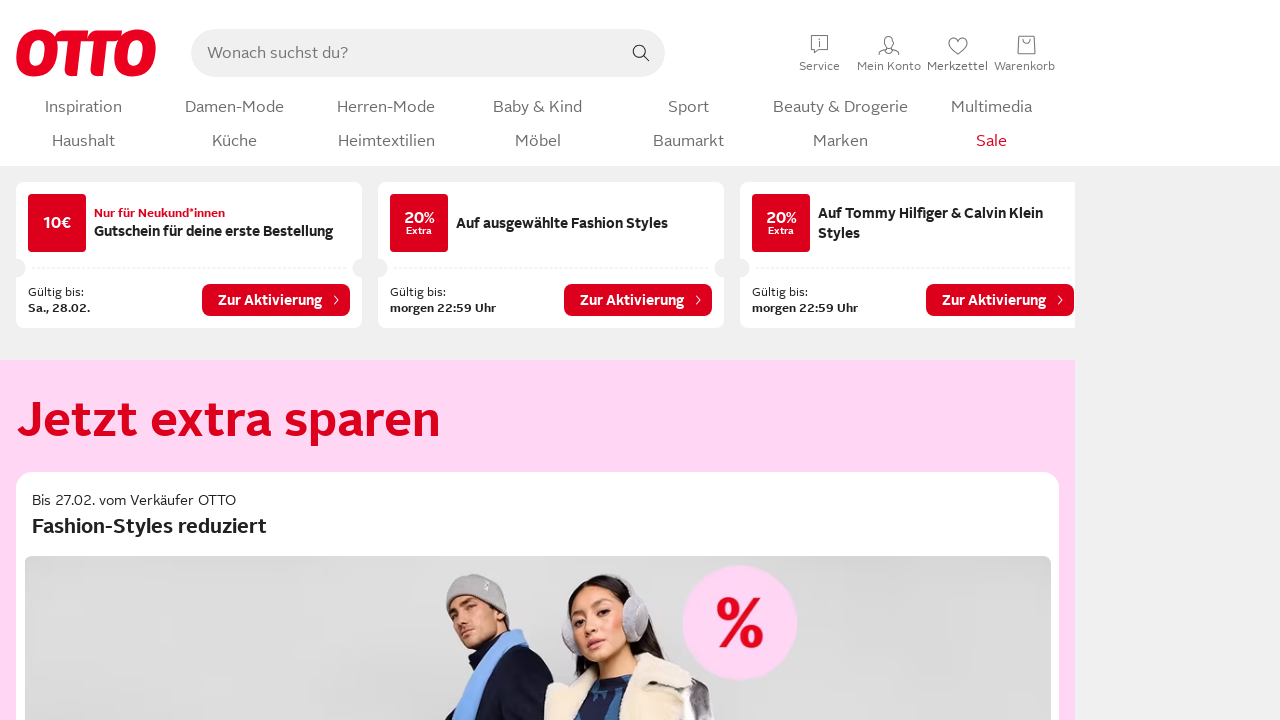

Refreshed the otto.de page
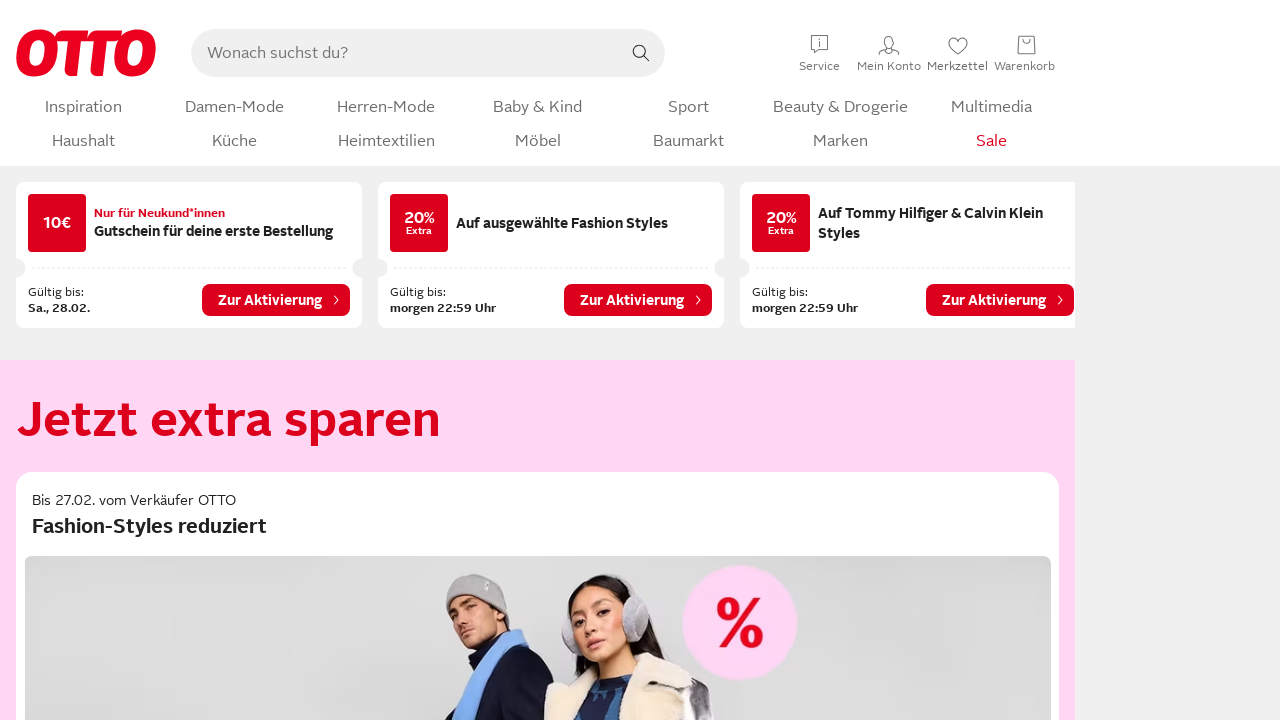

Navigated forward to wisequarter.com
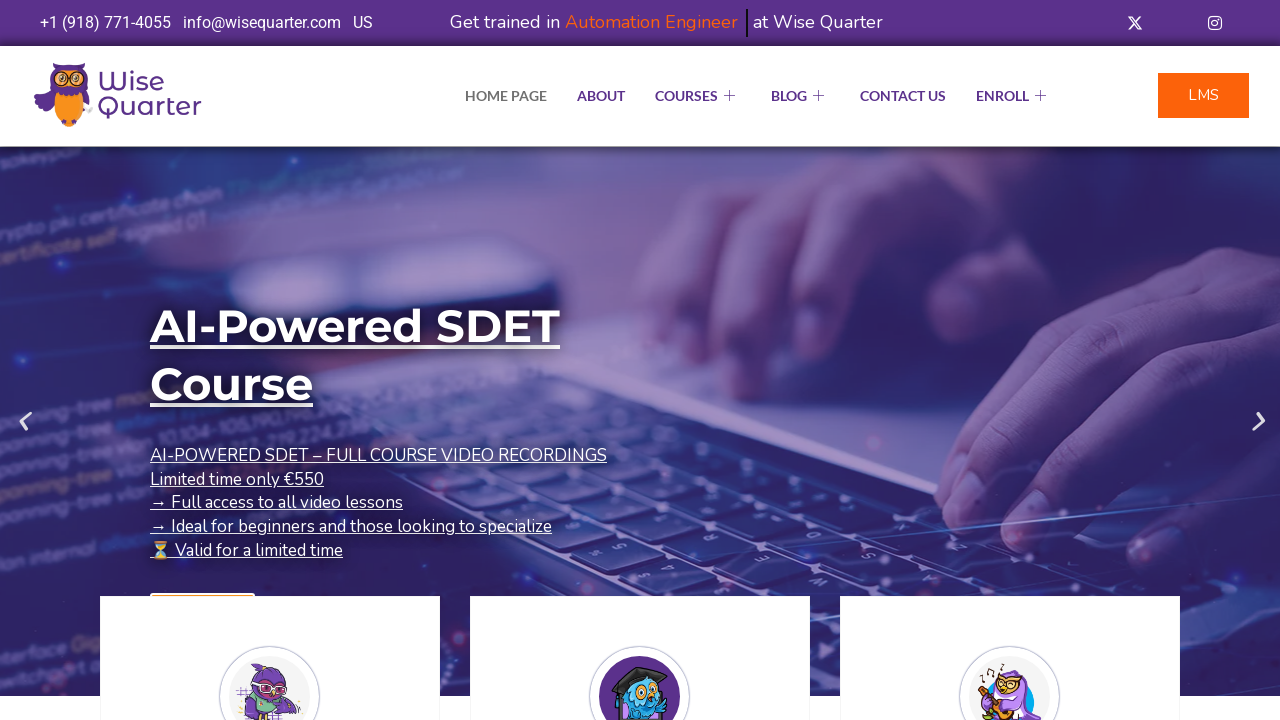

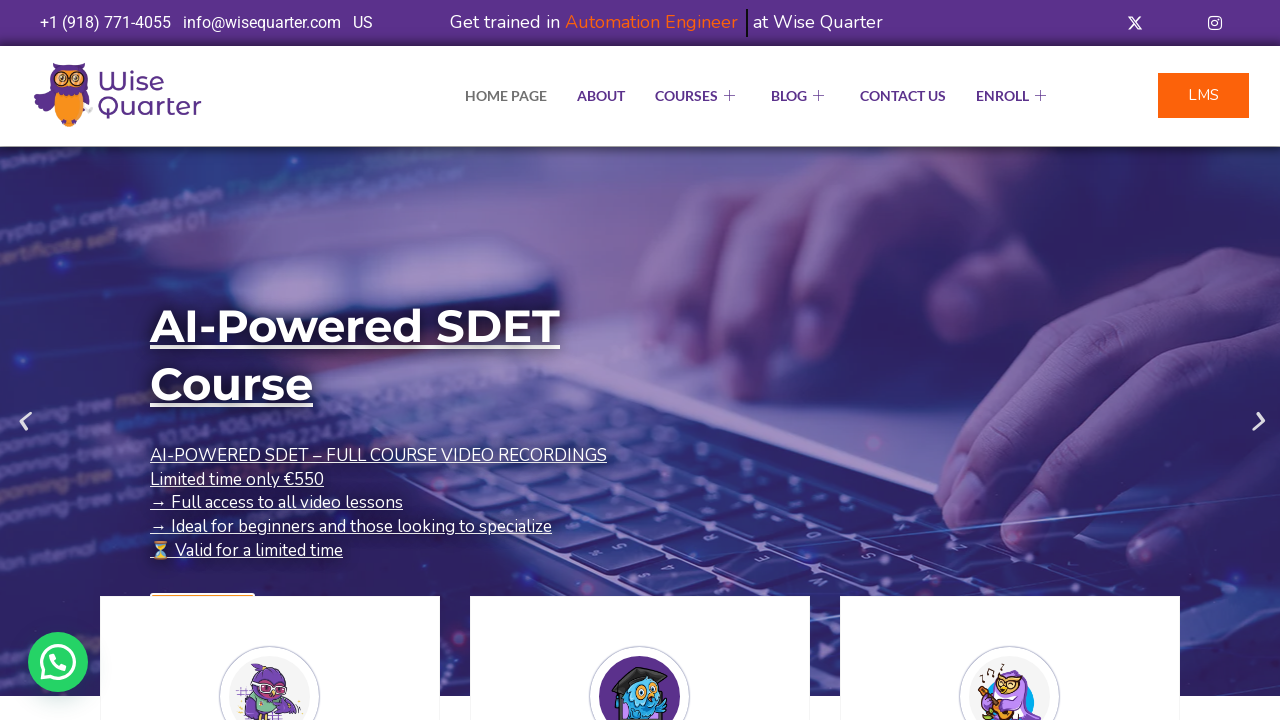